Tests unmarking a completed todo item by unchecking its checkbox

Starting URL: https://demo.playwright.dev/todomvc

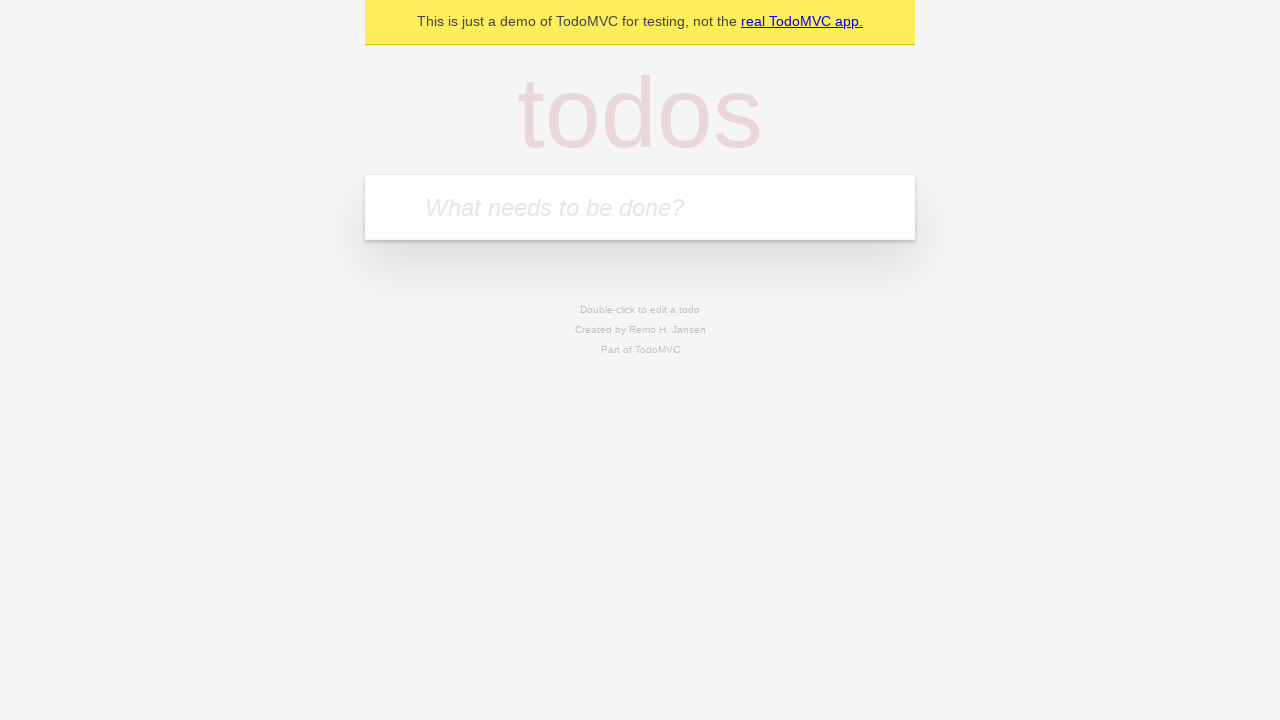

Located the 'What needs to be done?' input field
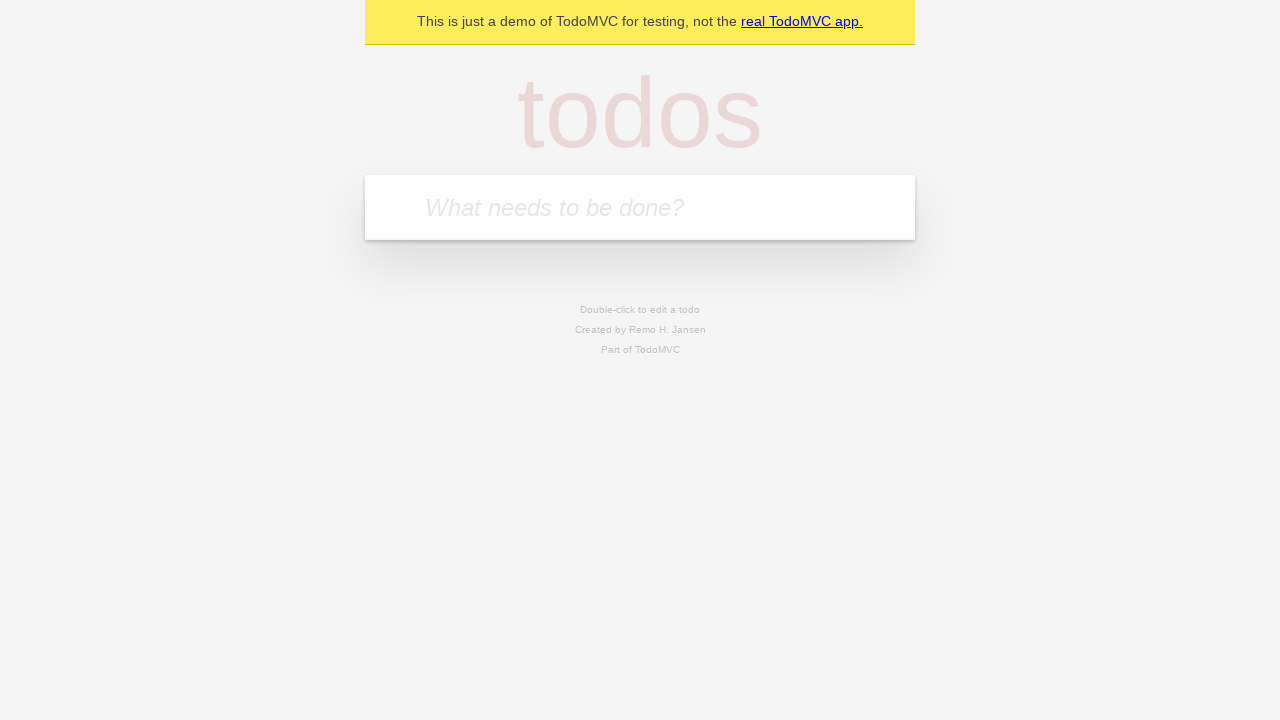

Filled input field with 'buy some cheese' on internal:attr=[placeholder="What needs to be done?"i]
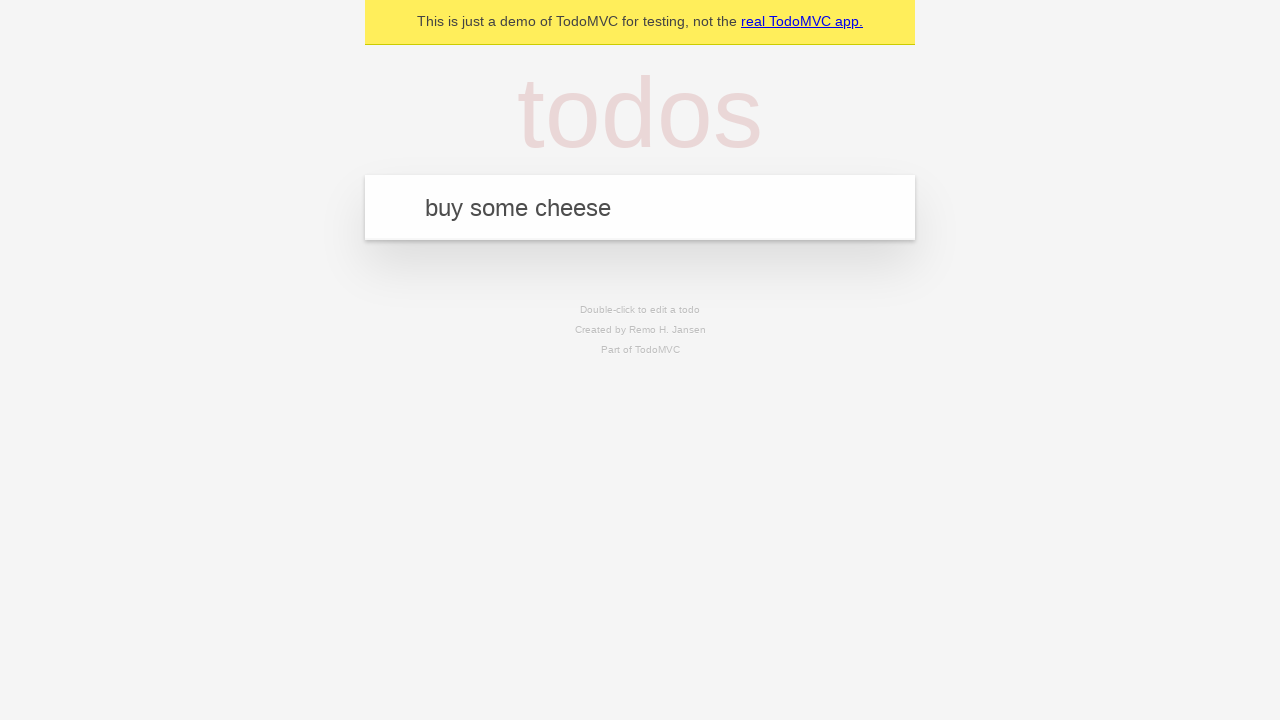

Pressed Enter to create first todo item on internal:attr=[placeholder="What needs to be done?"i]
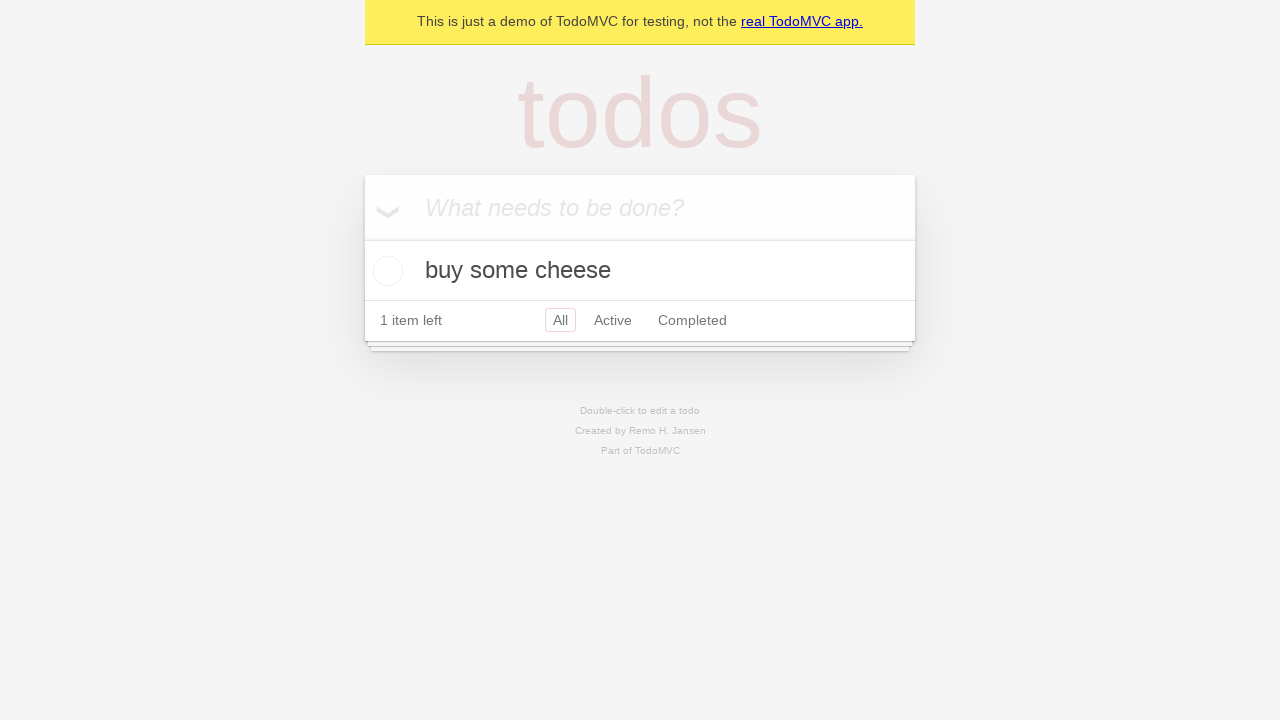

Filled input field with 'feed the cat' on internal:attr=[placeholder="What needs to be done?"i]
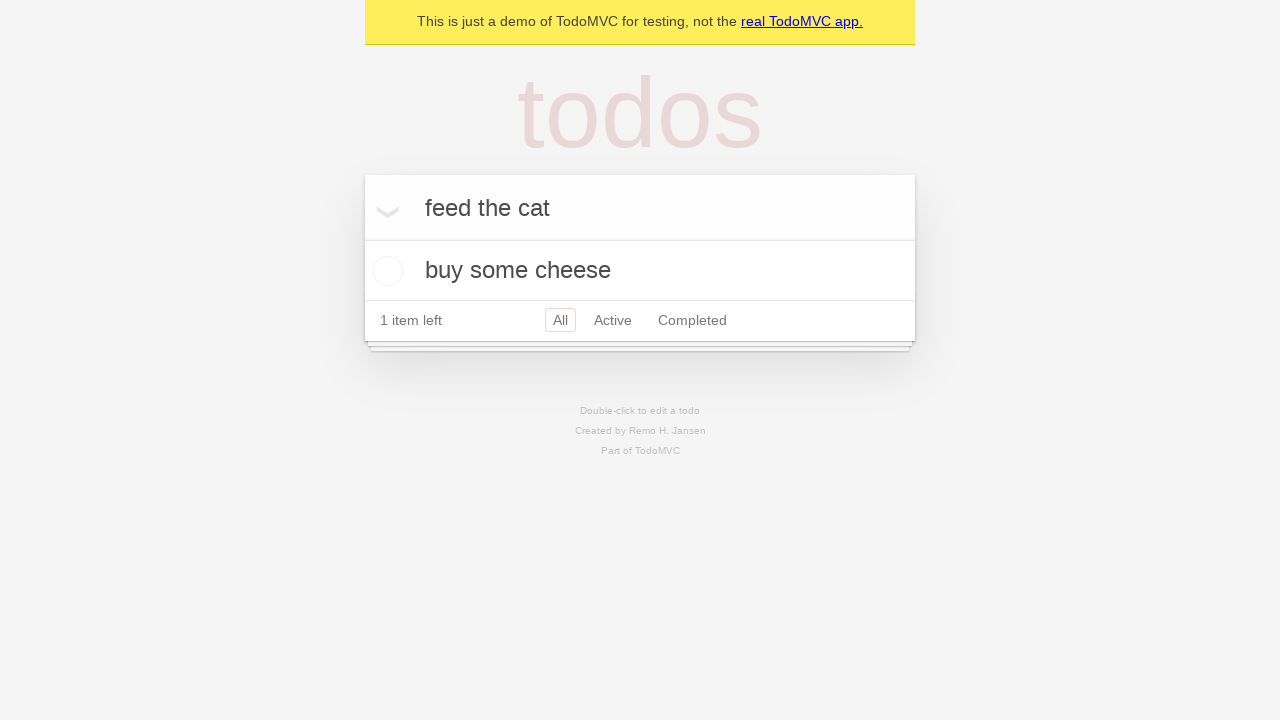

Pressed Enter to create second todo item on internal:attr=[placeholder="What needs to be done?"i]
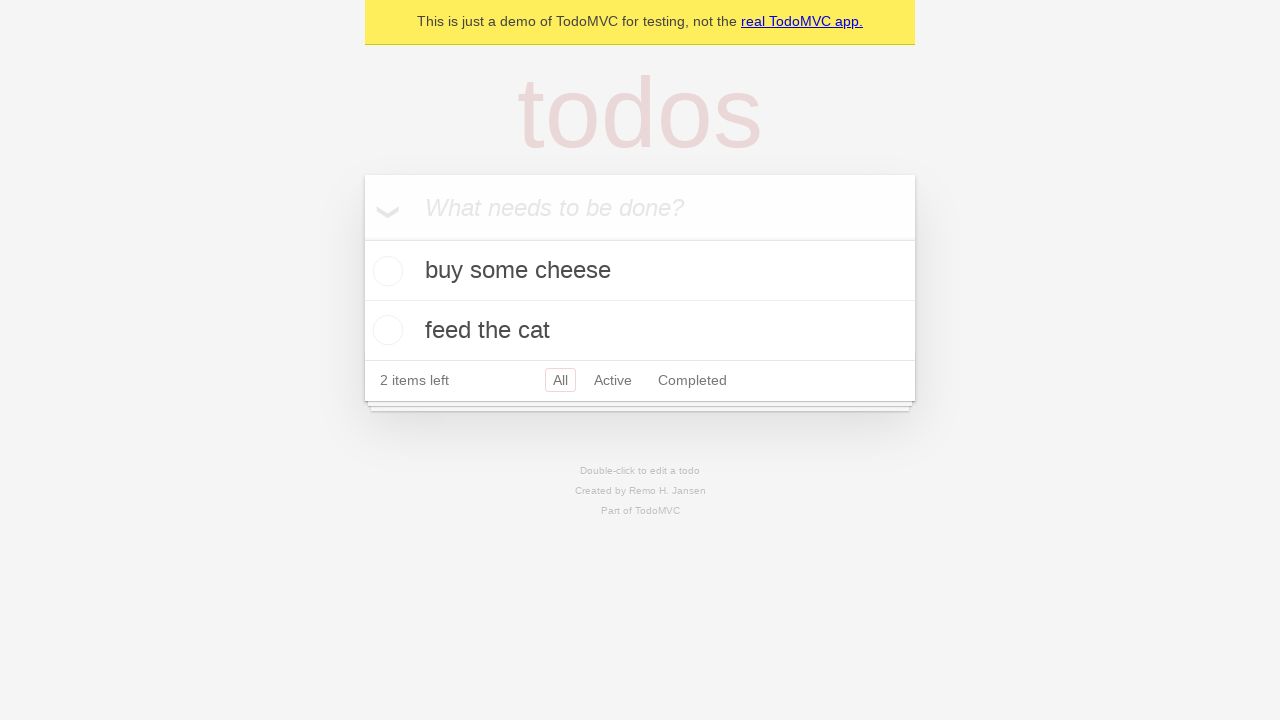

Located the first todo item
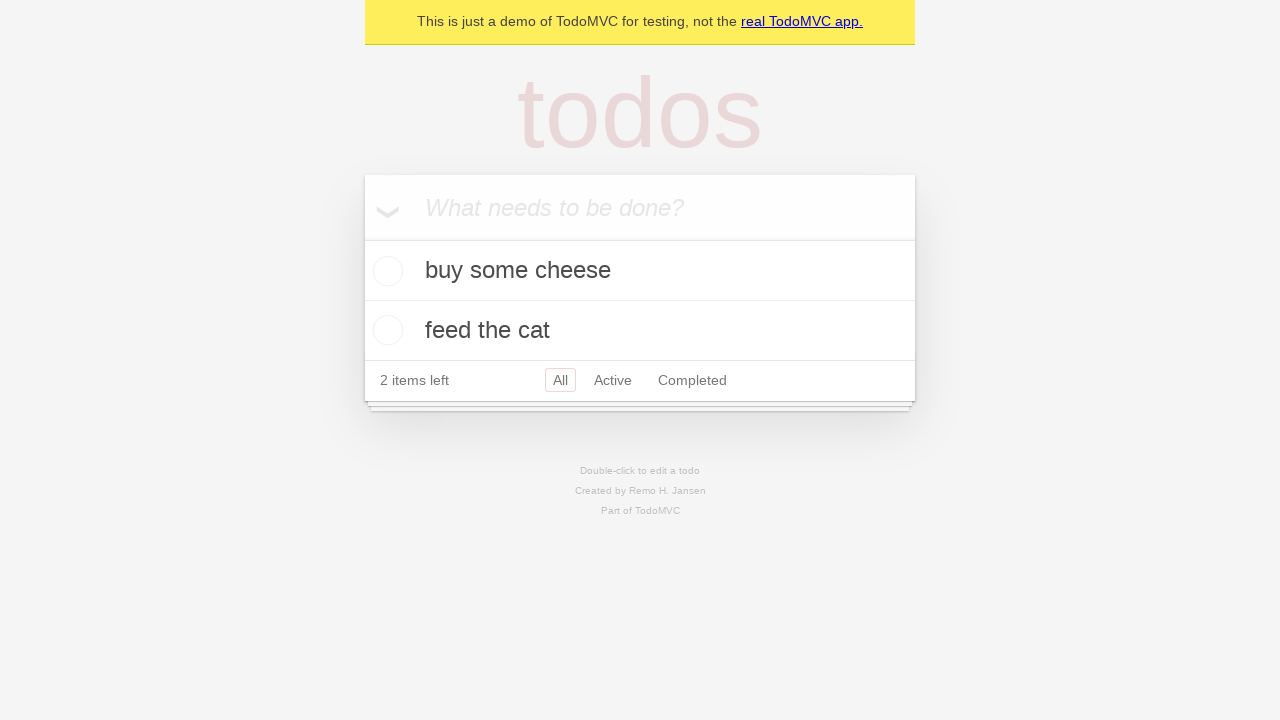

Located the checkbox for the first todo item
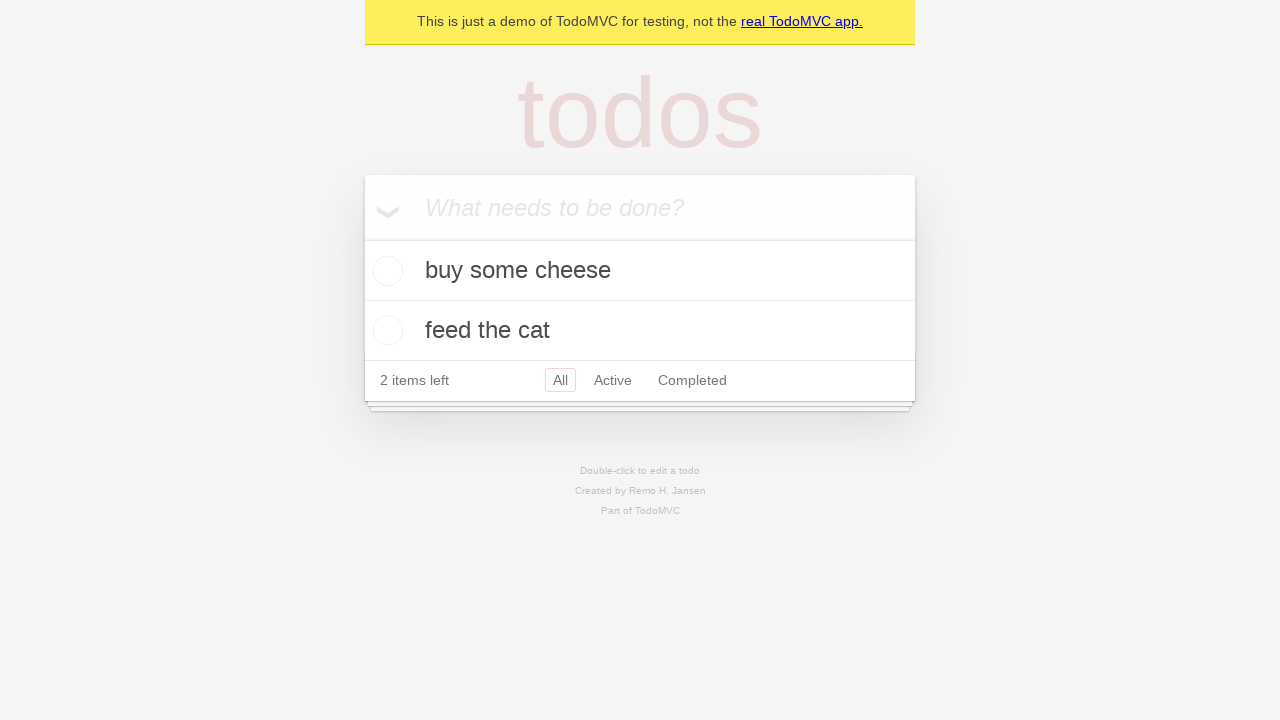

Checked the first todo item checkbox to mark it complete at (385, 271) on internal:testid=[data-testid="todo-item"s] >> nth=0 >> internal:role=checkbox
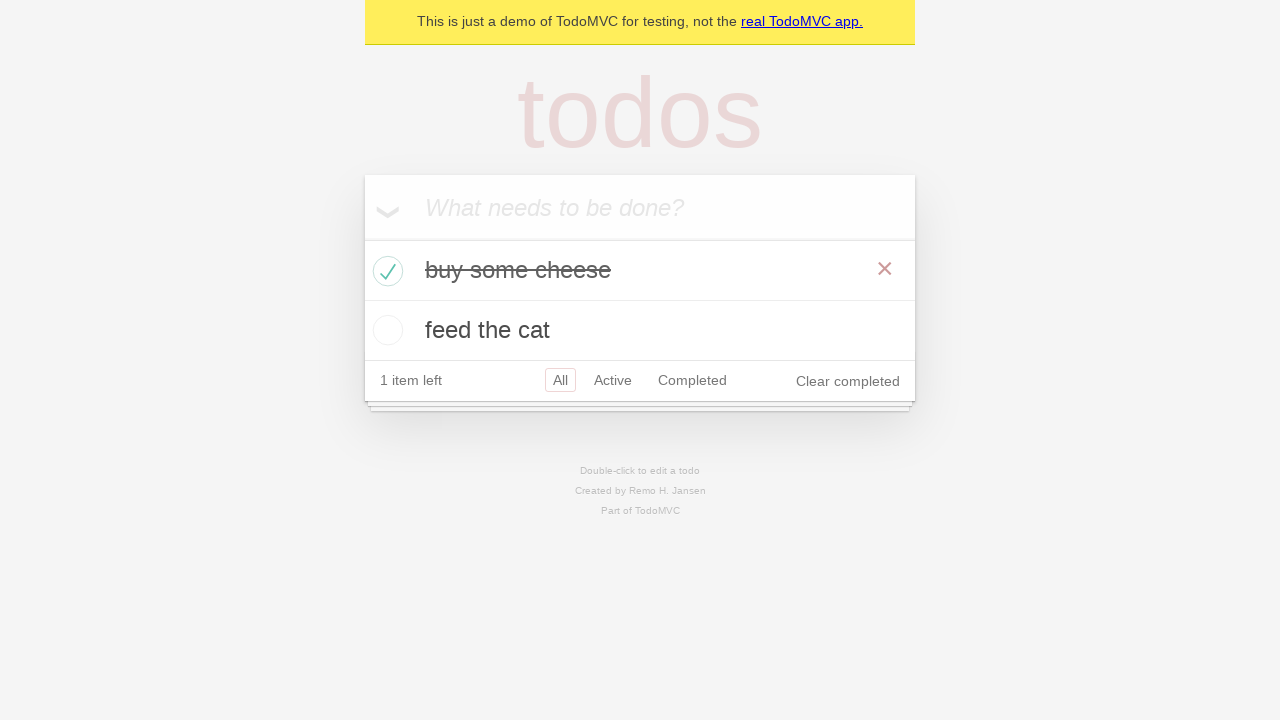

Unchecked the first todo item checkbox to mark it incomplete at (385, 271) on internal:testid=[data-testid="todo-item"s] >> nth=0 >> internal:role=checkbox
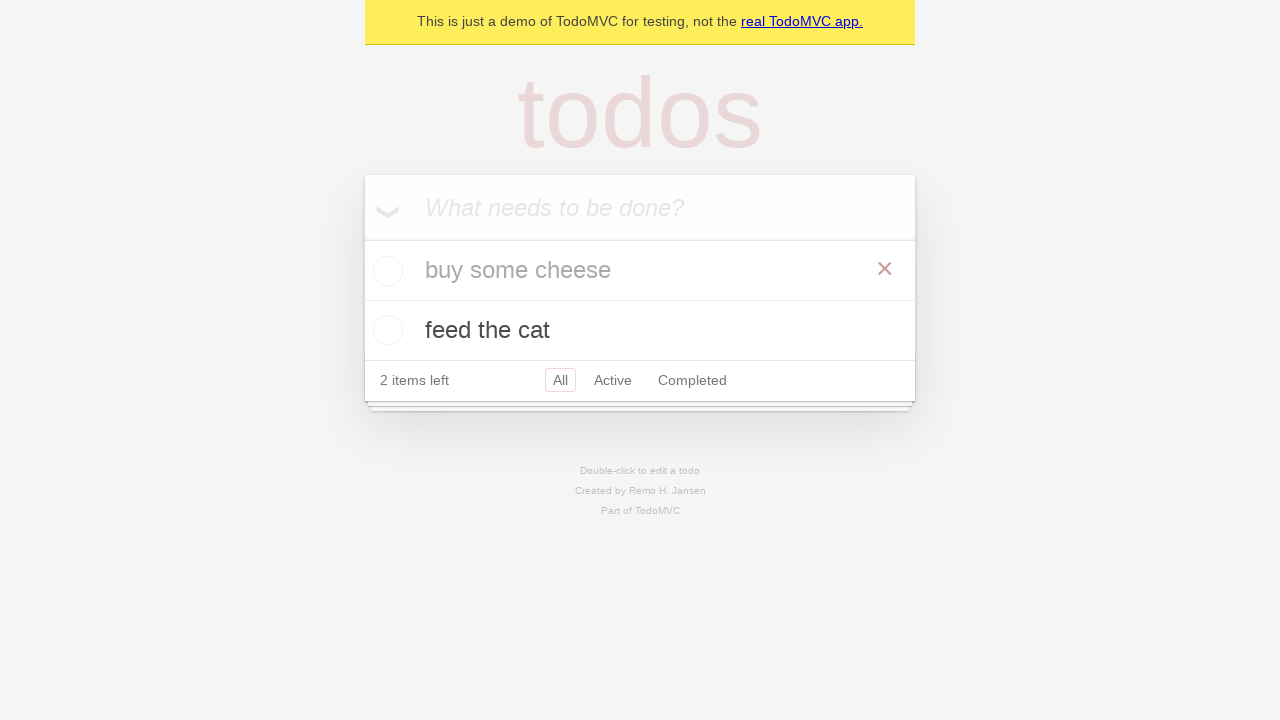

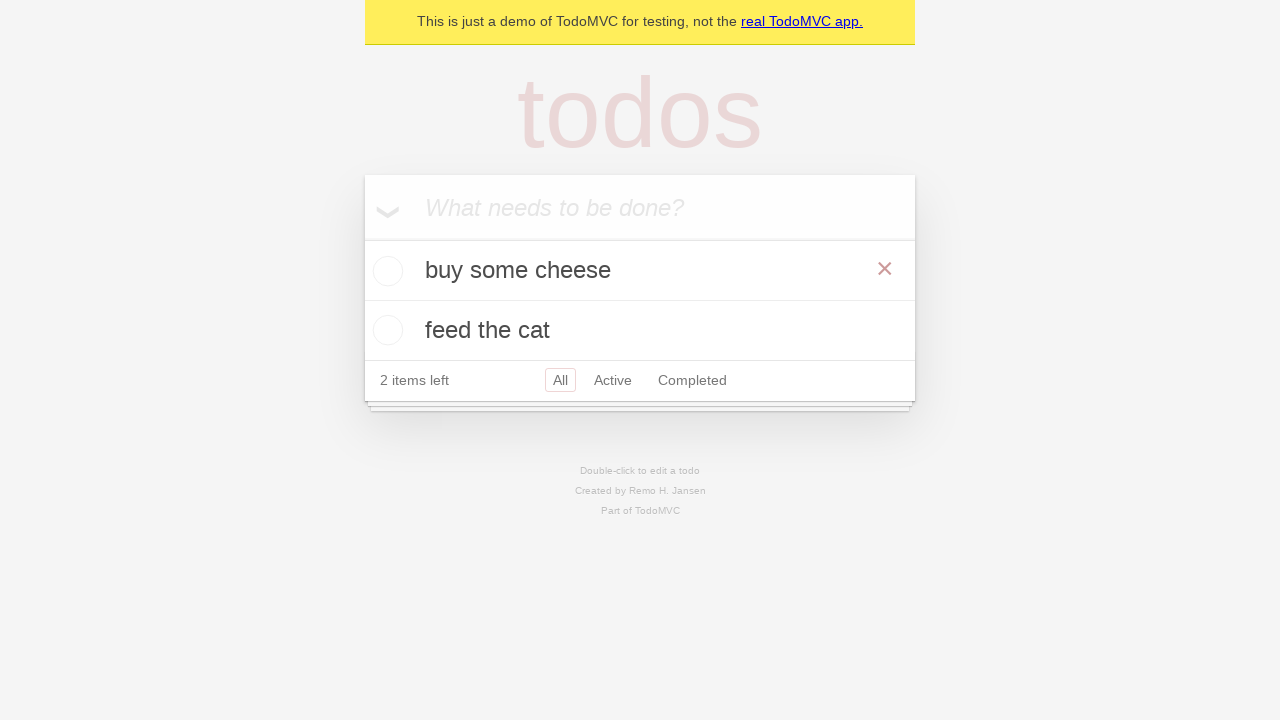